Tests right-click action on an input field

Starting URL: https://testautomationpractice.blogspot.com/

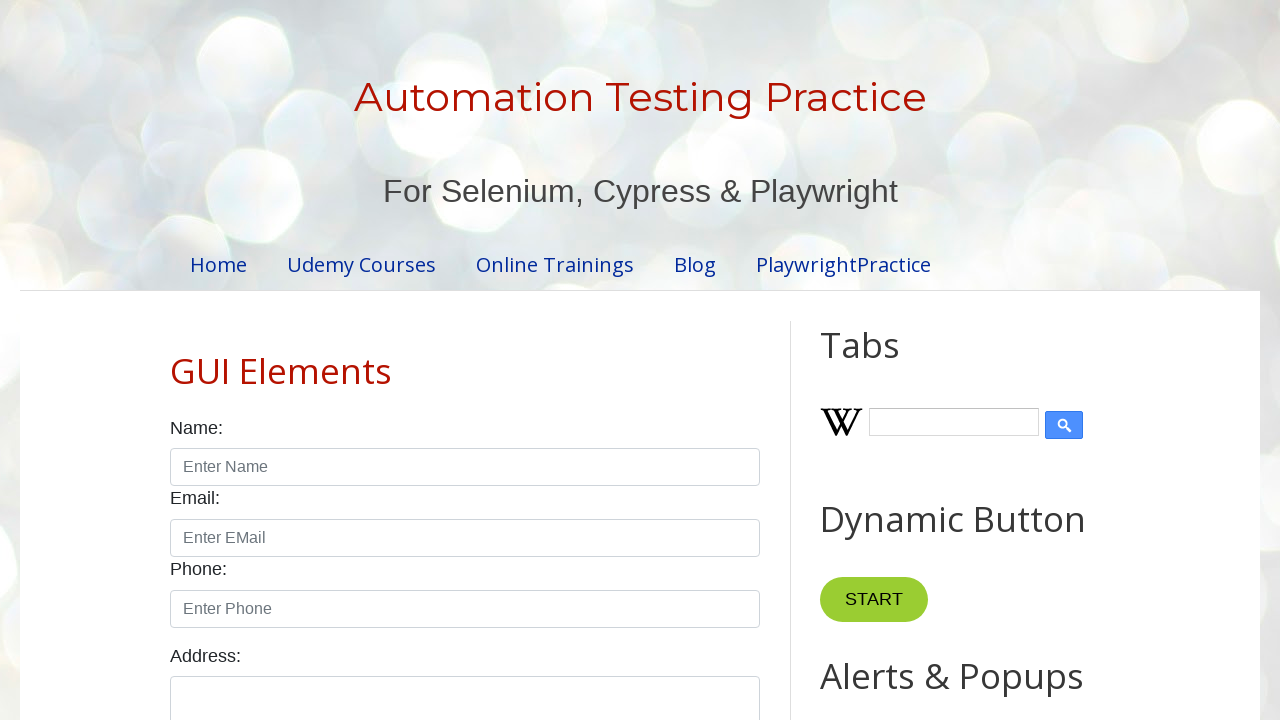

Right-clicked on the name input field at (465, 467) on [id="name"]
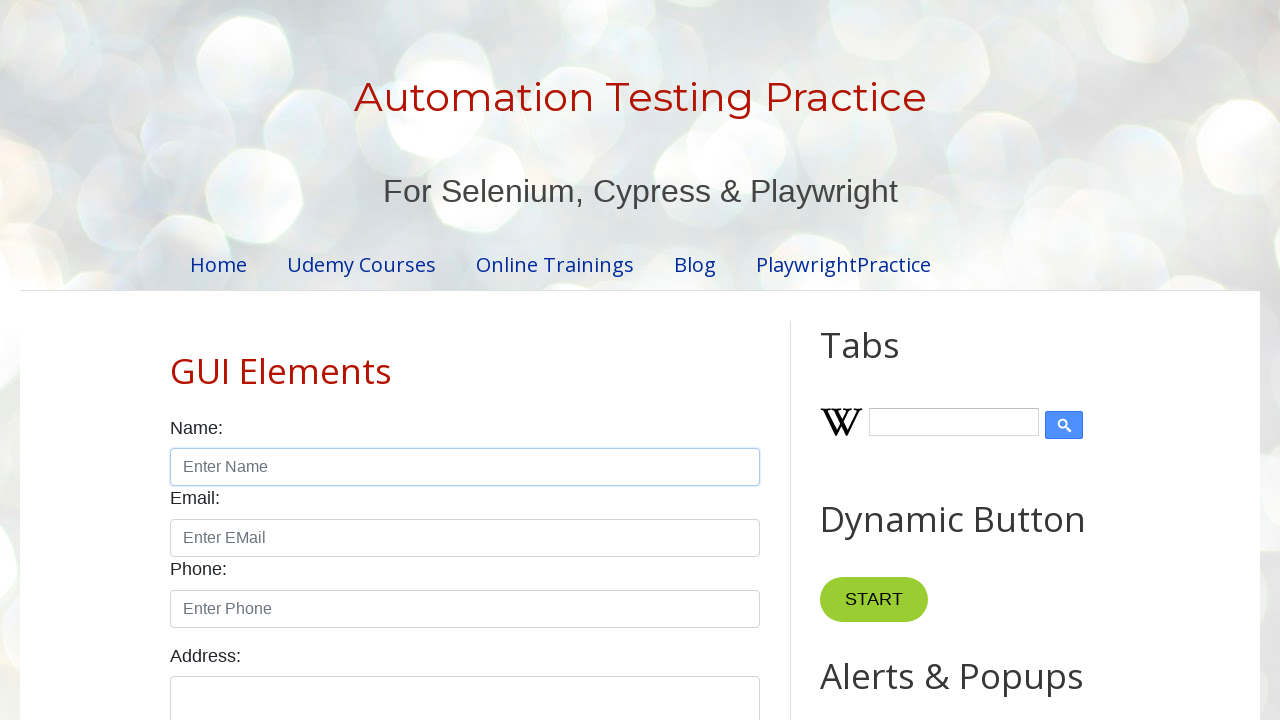

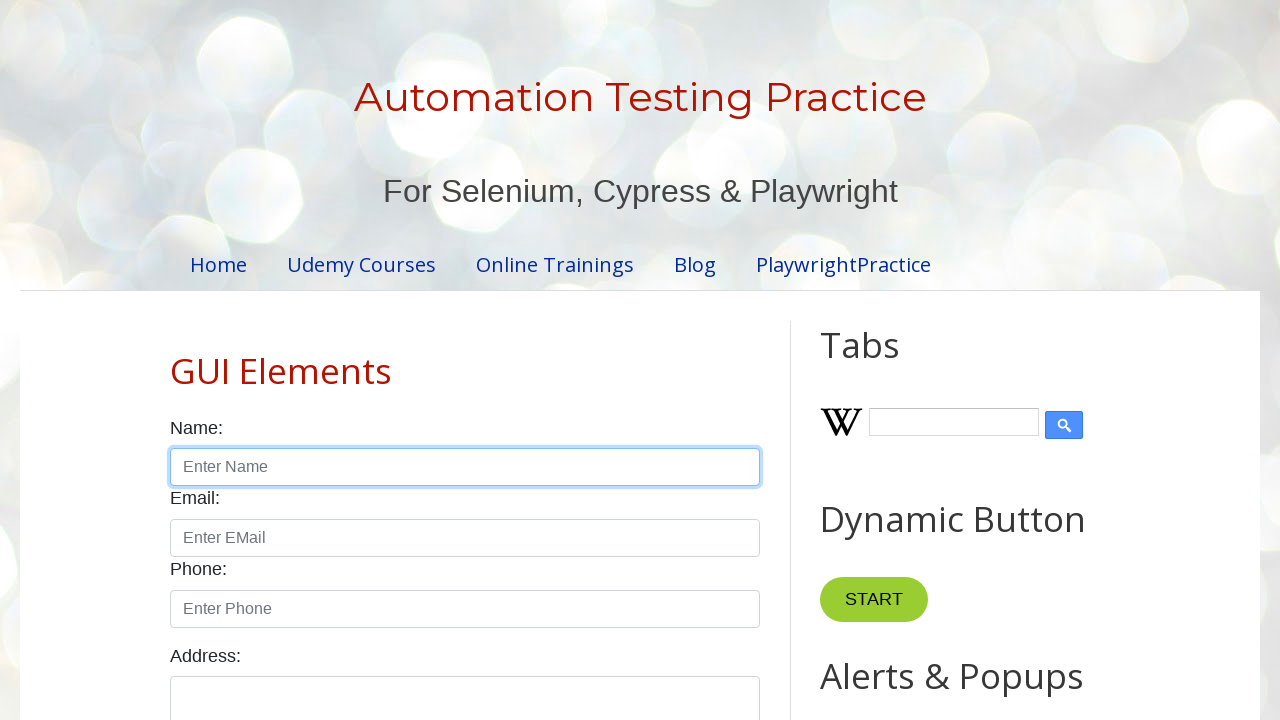